Navigates to Dell's US homepage and verifies that the page title matches the expected value

Starting URL: https://www.dell.com/en-us

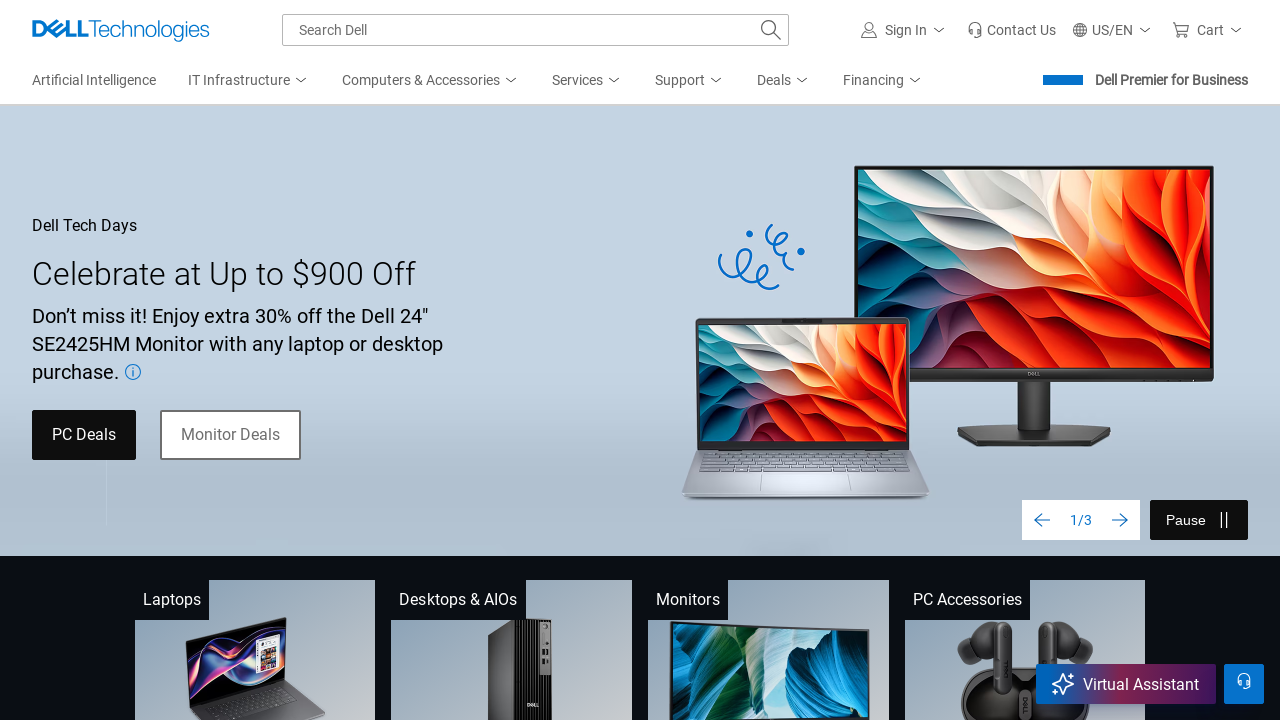

Navigated to Dell's US homepage
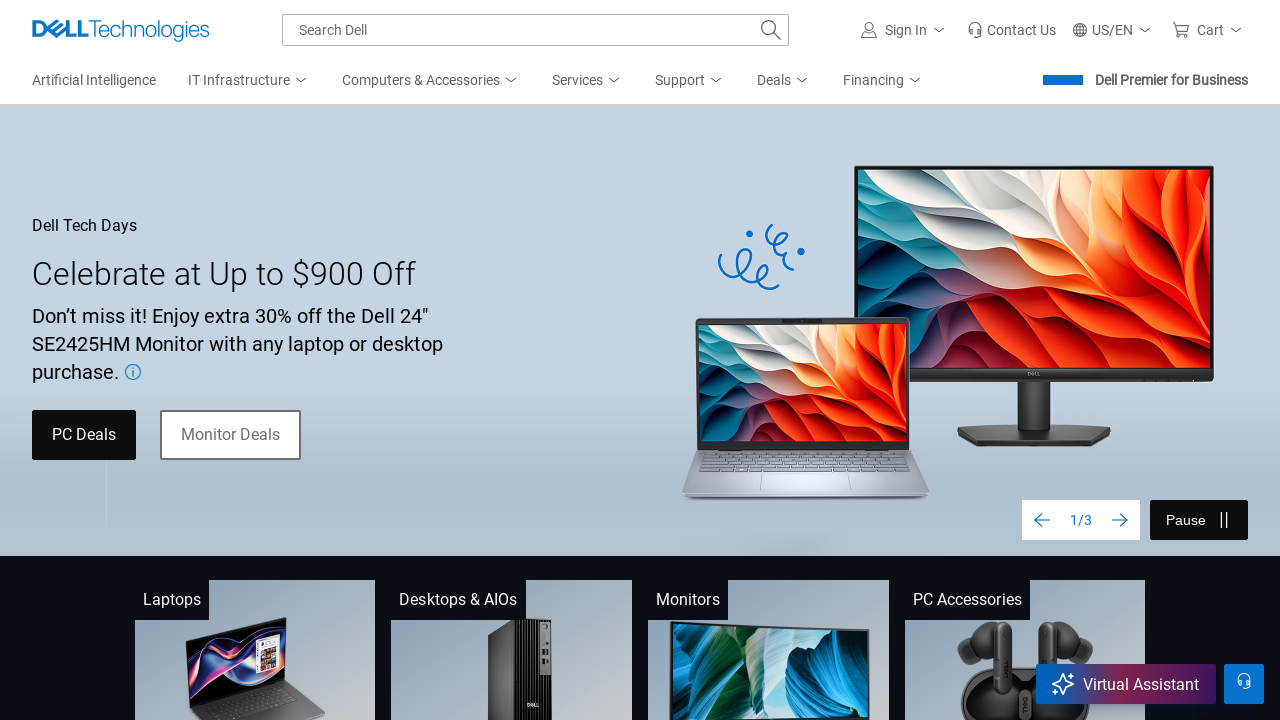

Retrieved page title
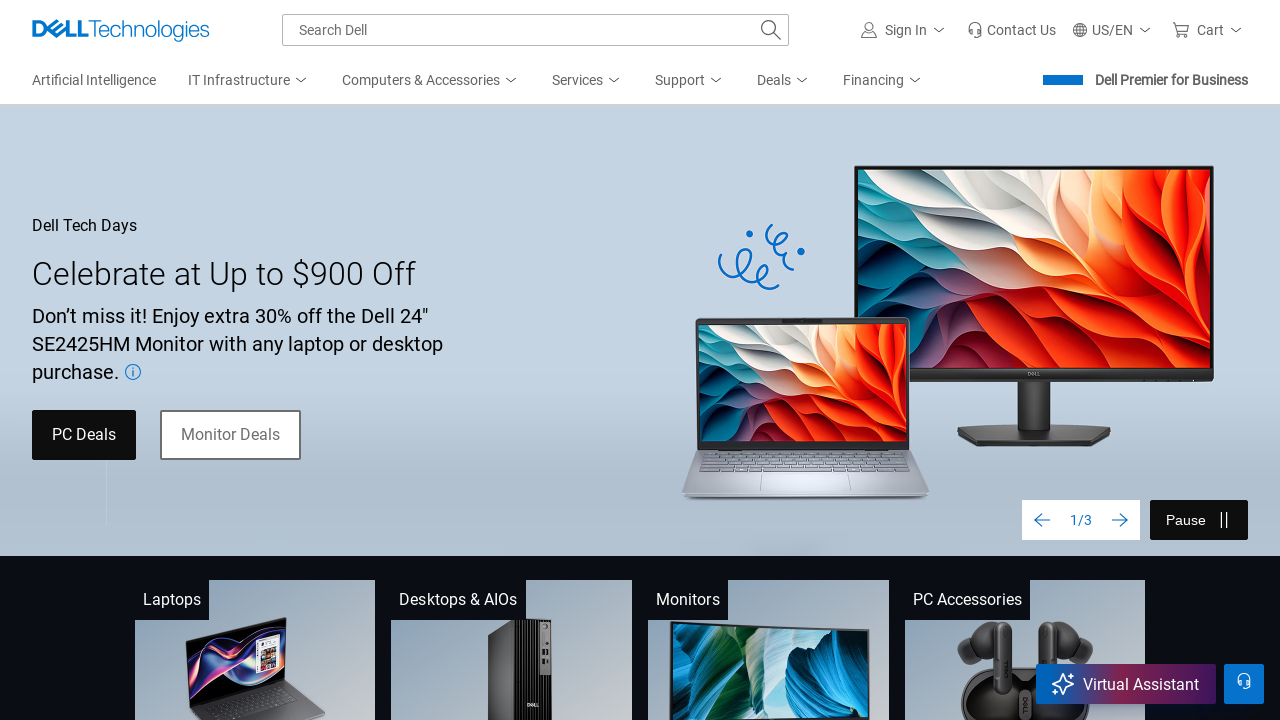

Verified page title matches expected value: 'Computers, Monitors & Technology Solutions | Dell USA'
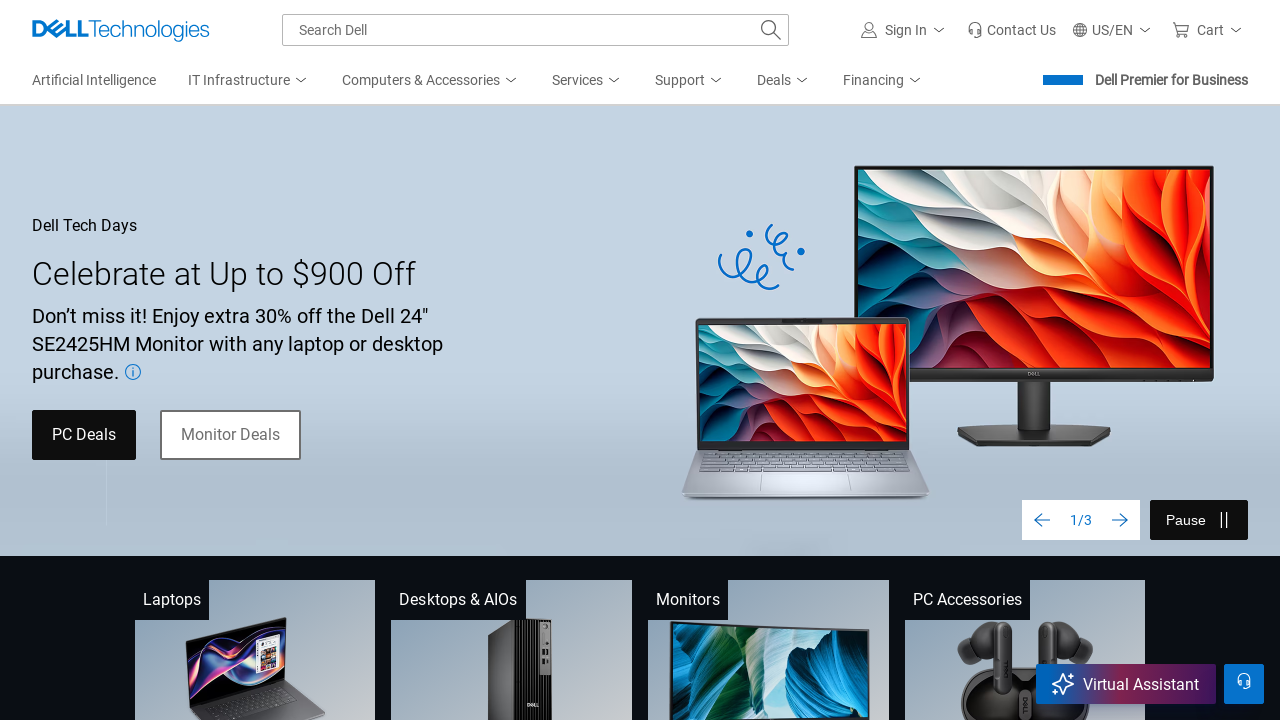

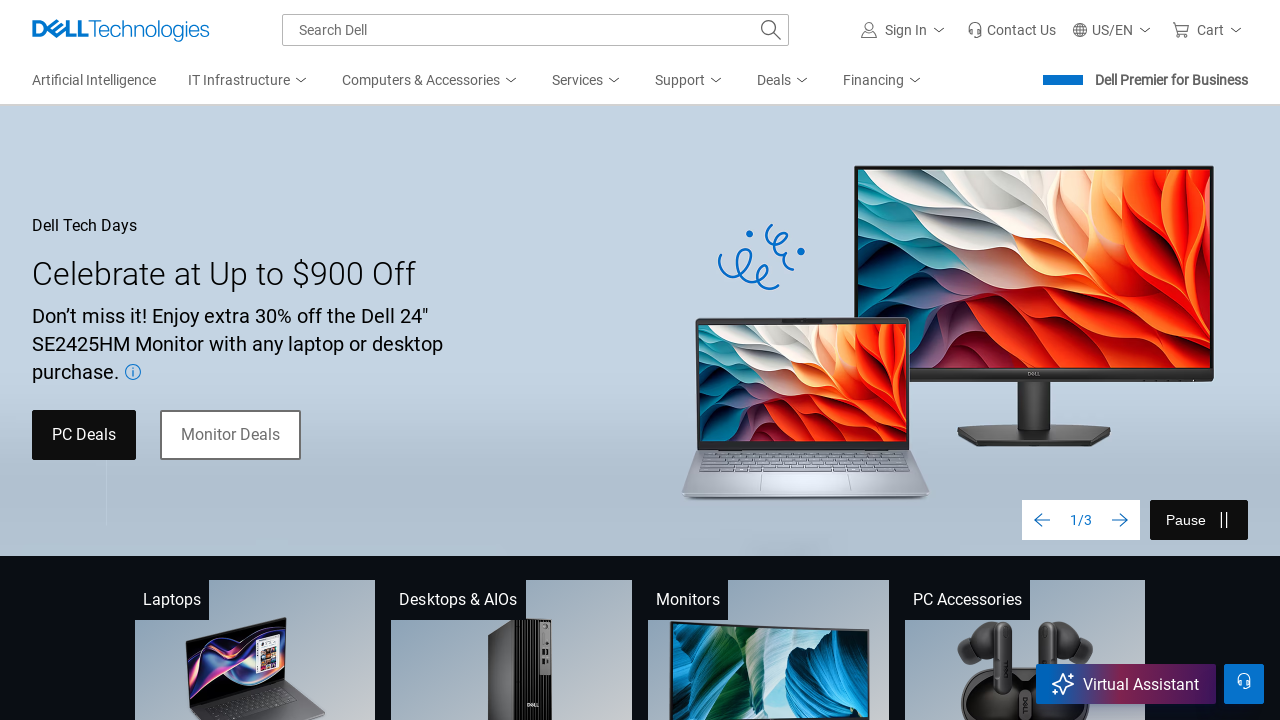